Tests clearing the complete state of all items by checking and then unchecking the toggle all

Starting URL: https://demo.playwright.dev/todomvc

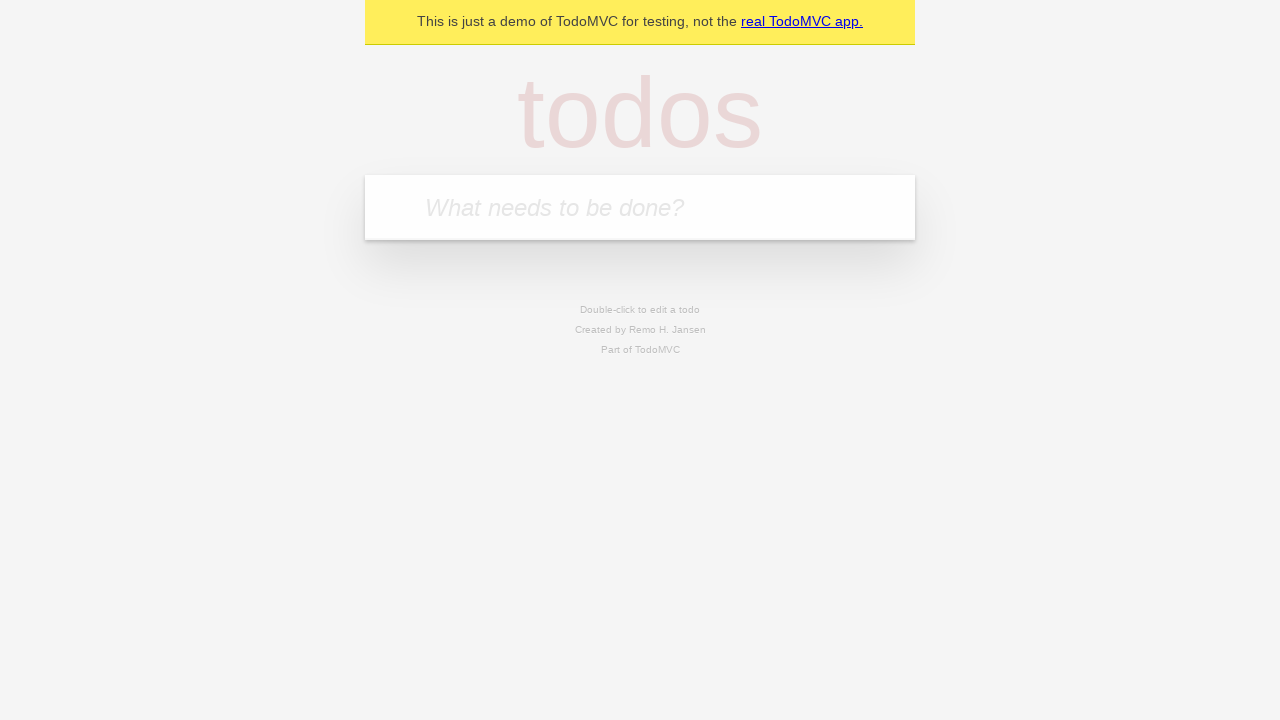

Filled first todo field with 'buy some cheese' on internal:attr=[placeholder="What needs to be done?"i]
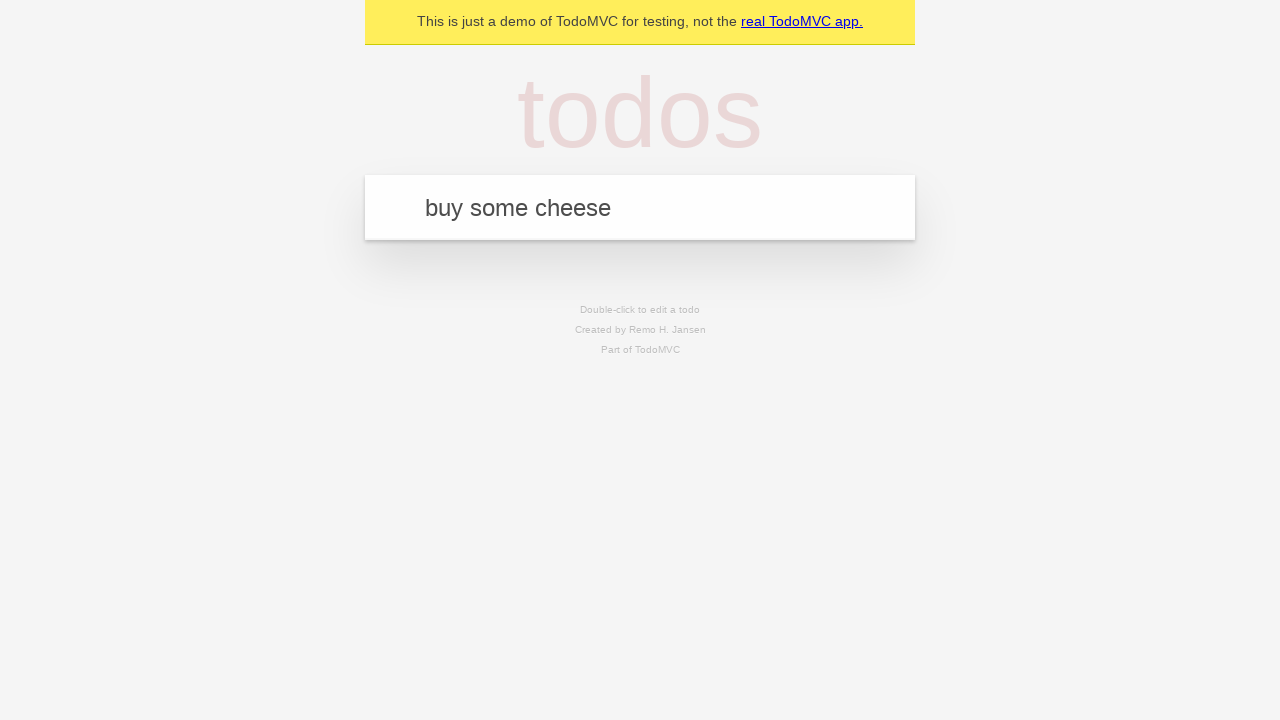

Pressed Enter to add first todo on internal:attr=[placeholder="What needs to be done?"i]
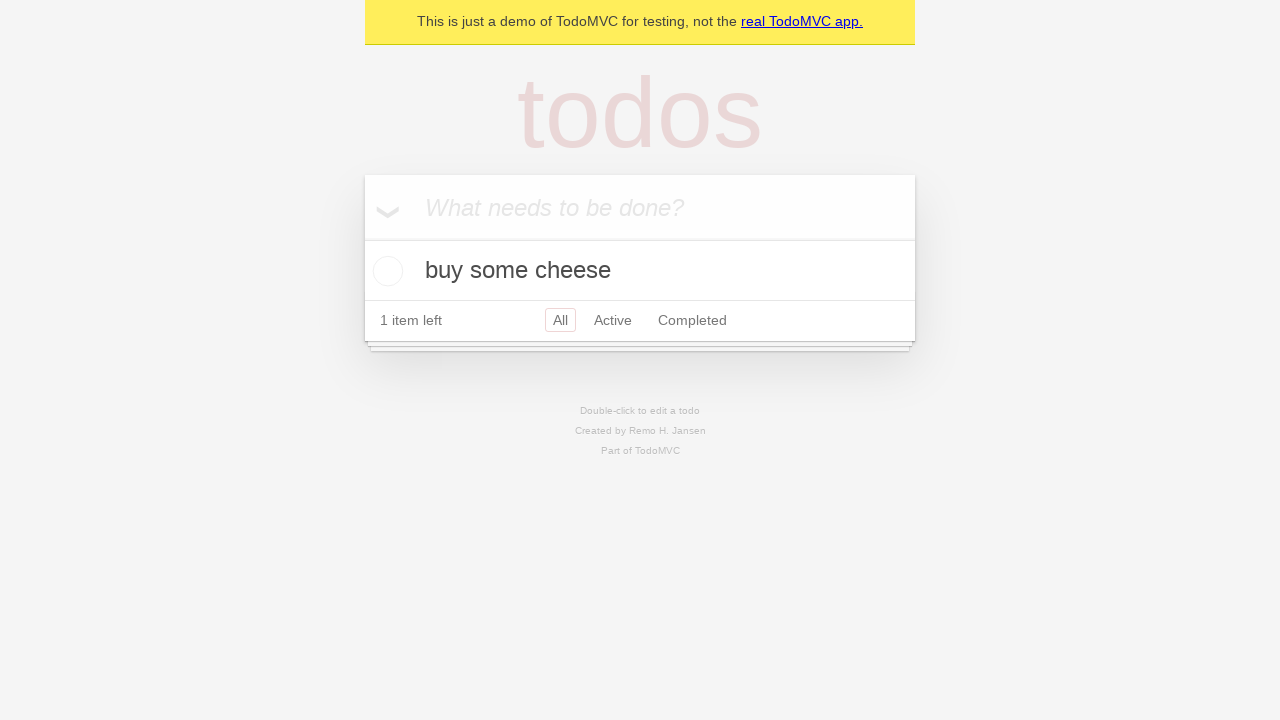

Filled second todo field with 'feed the cat' on internal:attr=[placeholder="What needs to be done?"i]
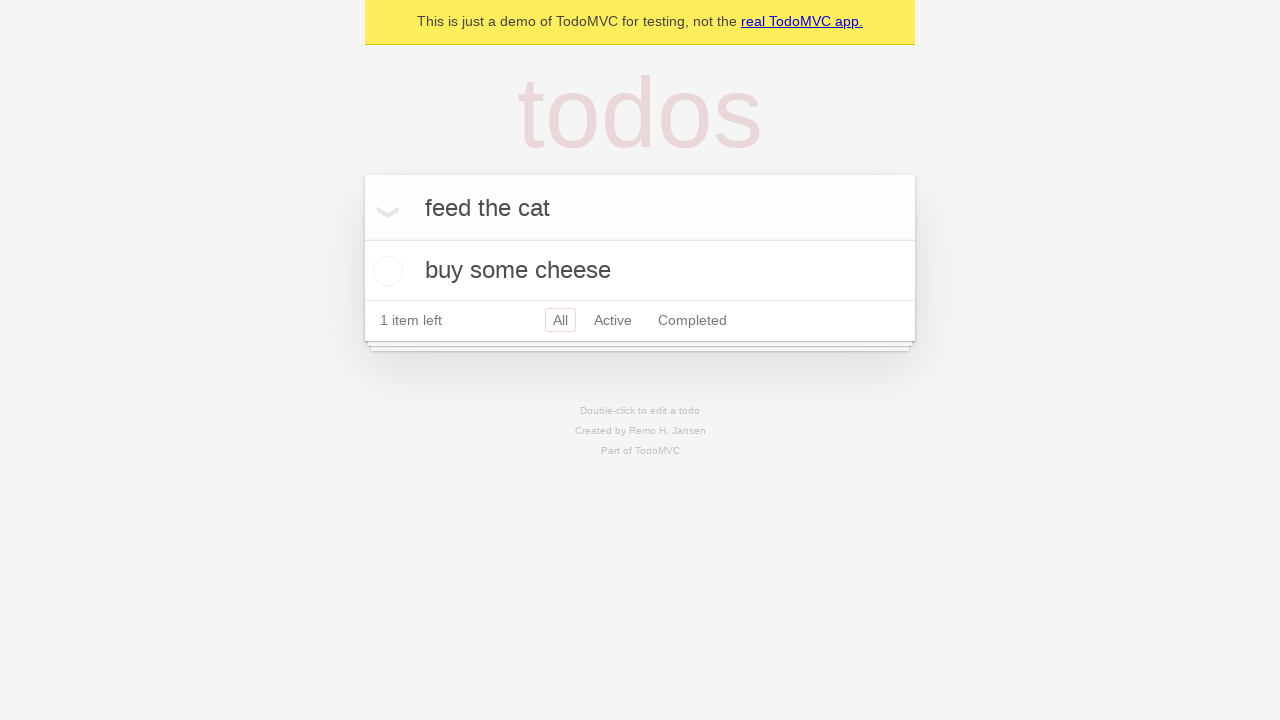

Pressed Enter to add second todo on internal:attr=[placeholder="What needs to be done?"i]
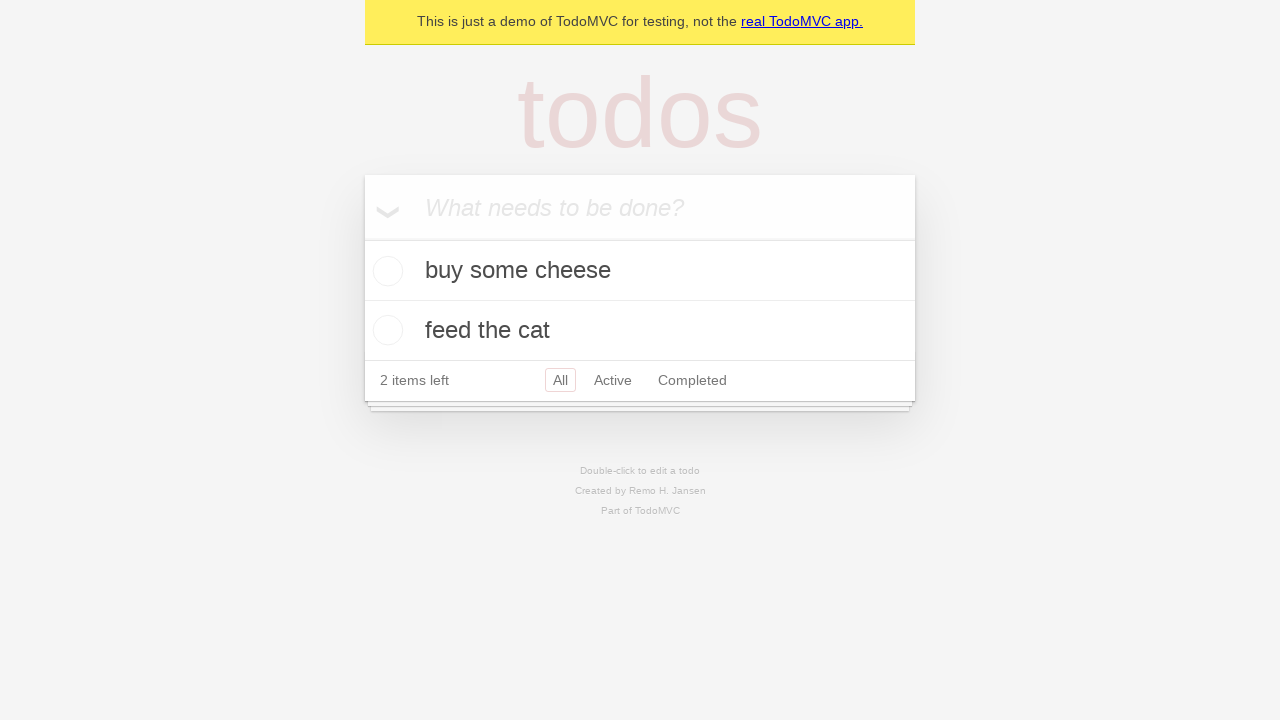

Filled third todo field with 'book a doctors appointment' on internal:attr=[placeholder="What needs to be done?"i]
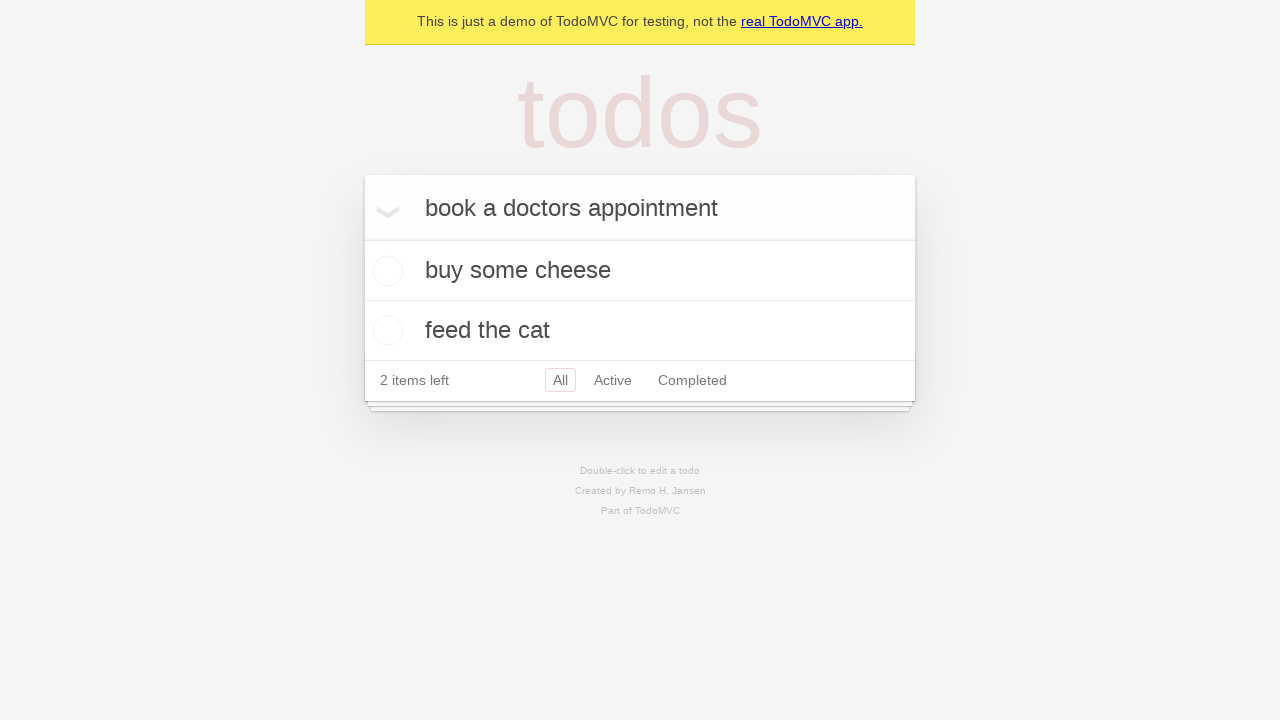

Pressed Enter to add third todo on internal:attr=[placeholder="What needs to be done?"i]
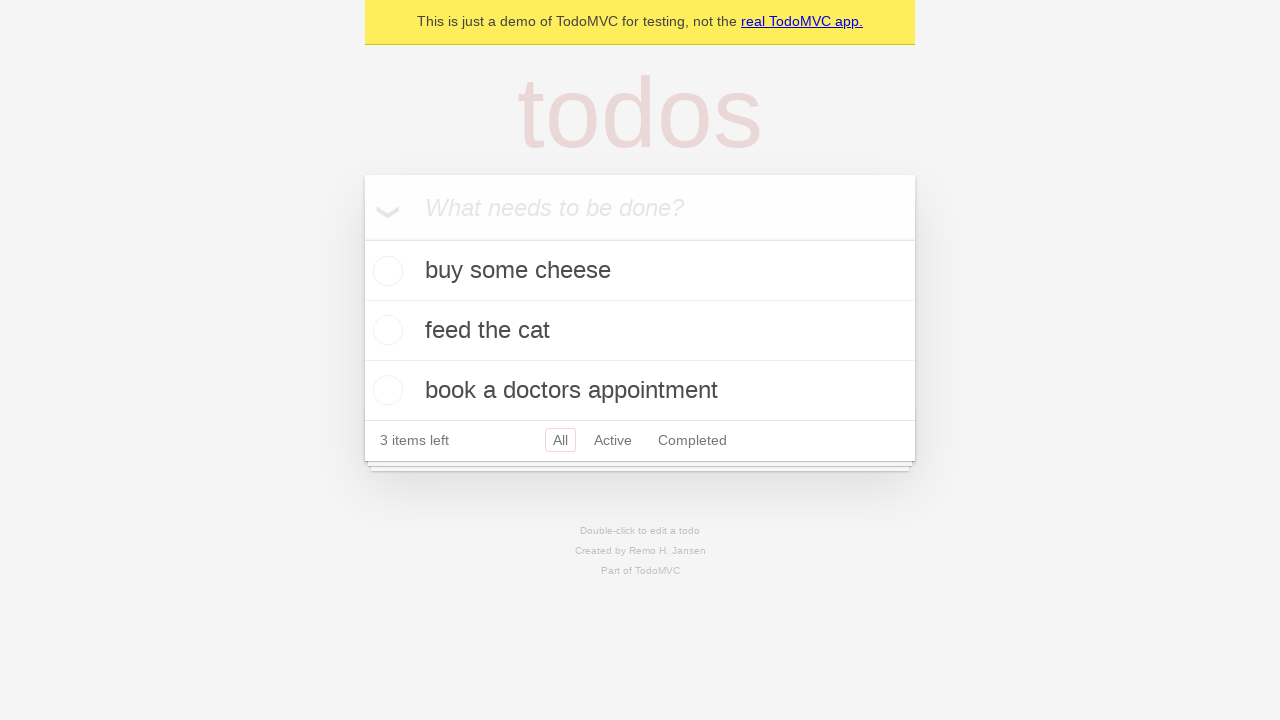

Located the 'Mark all as complete' toggle
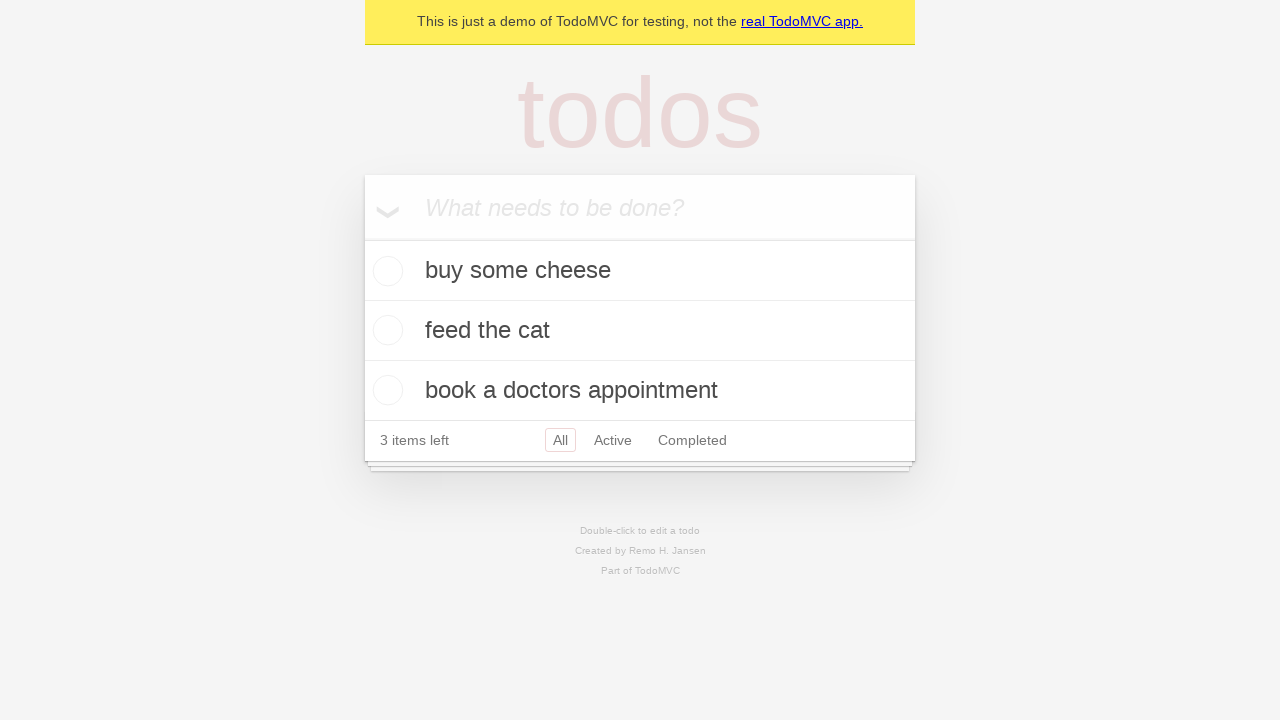

Checked toggle all to mark all todos as complete at (362, 238) on internal:label="Mark all as complete"i
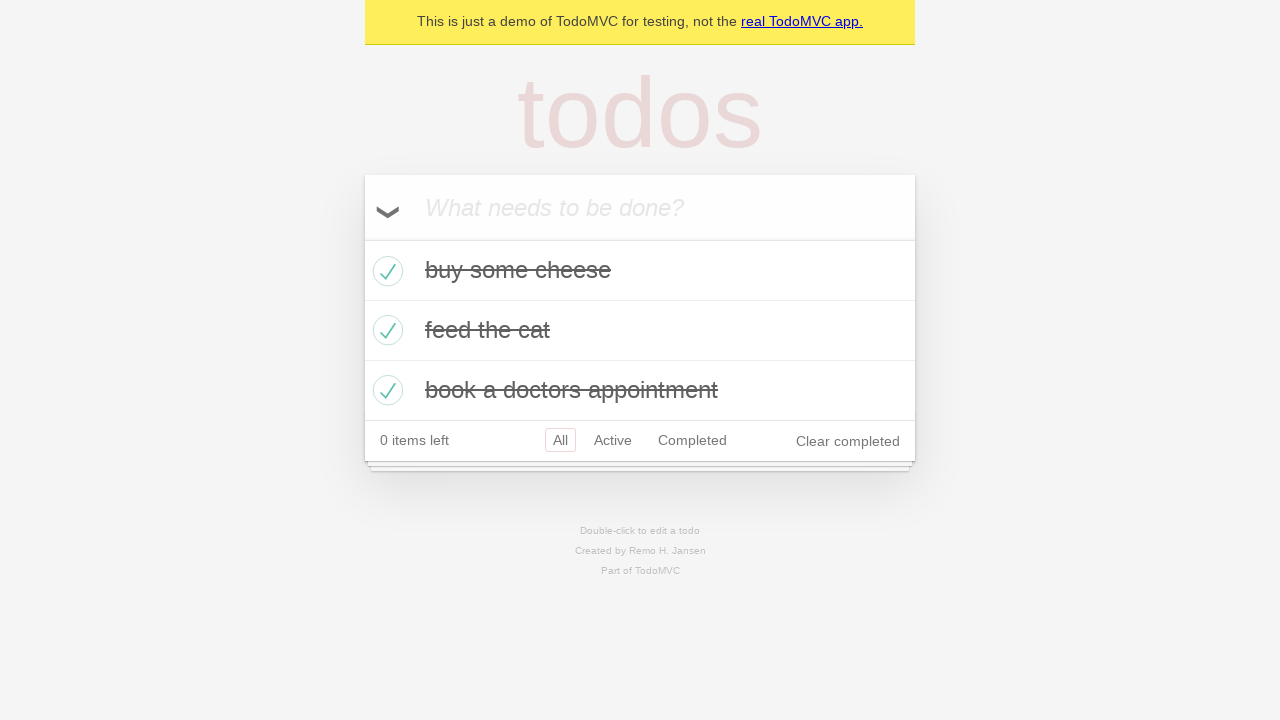

Unchecked toggle all to clear complete state of all todos at (362, 238) on internal:label="Mark all as complete"i
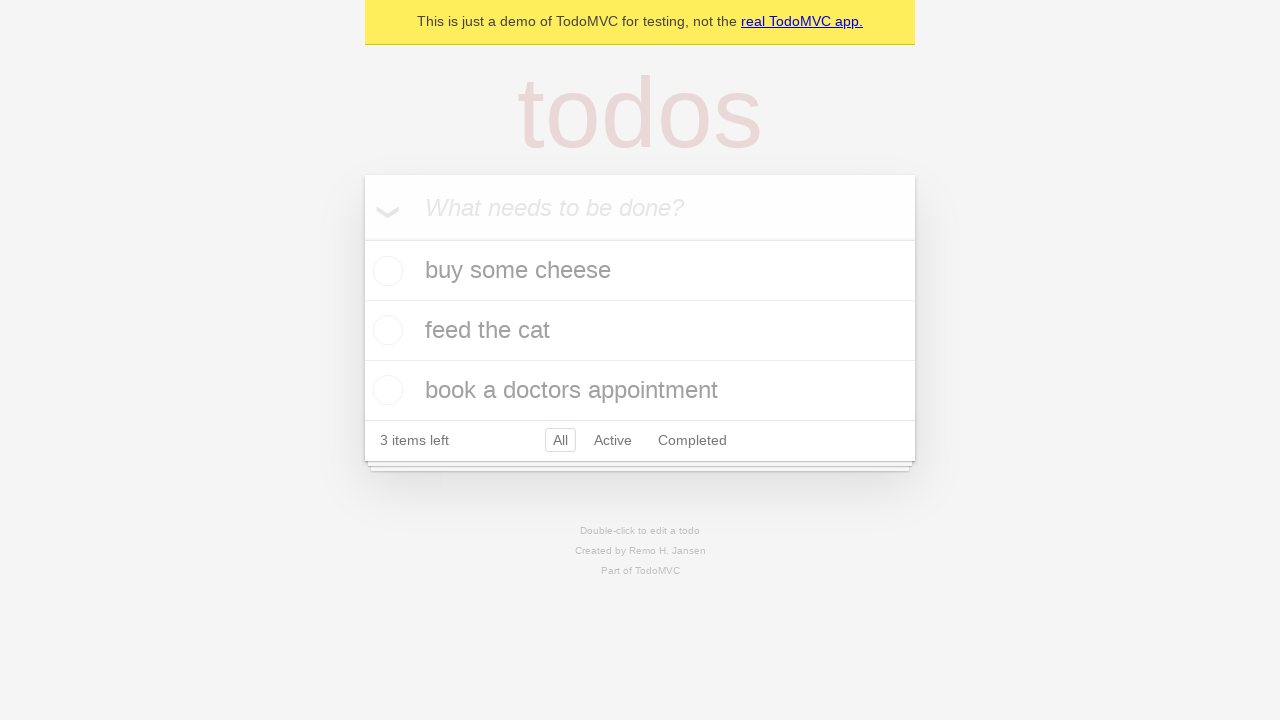

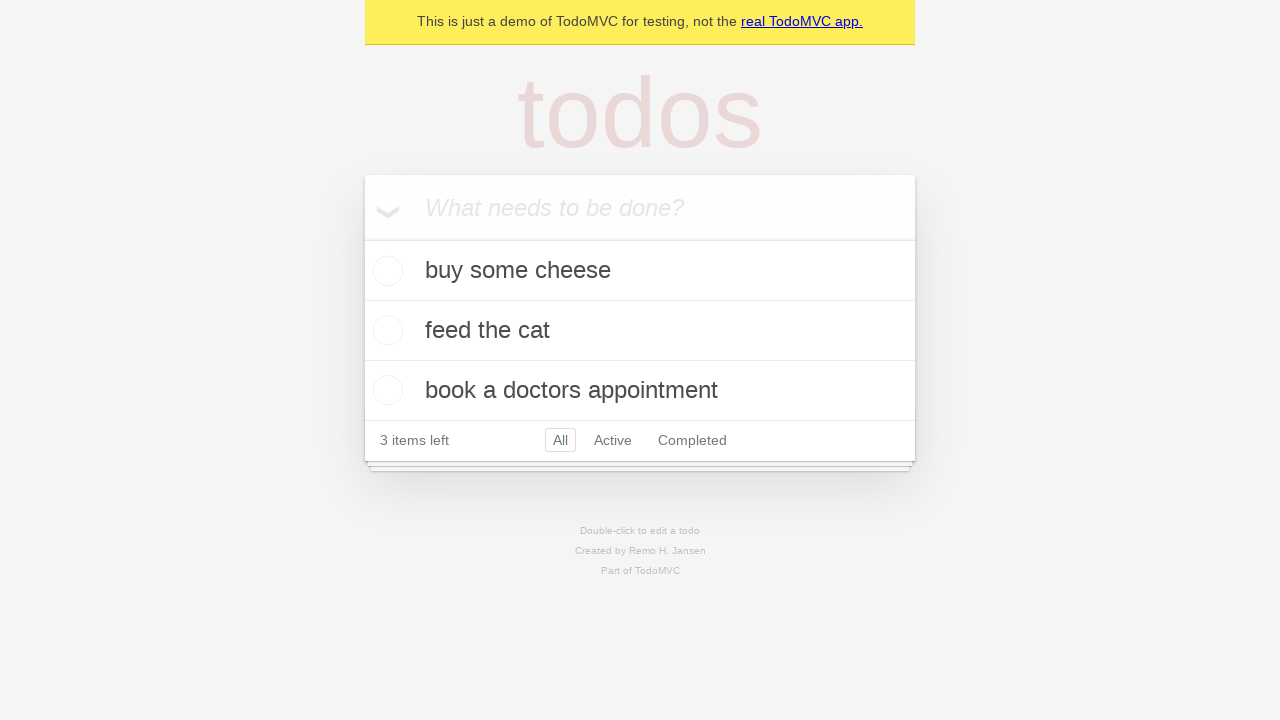